Navigates to the Vietstock business news page, waits for news content to load, and clicks the next page button to navigate through paginated results.

Starting URL: https://vietstock.vn/doanh-nghiep.htm

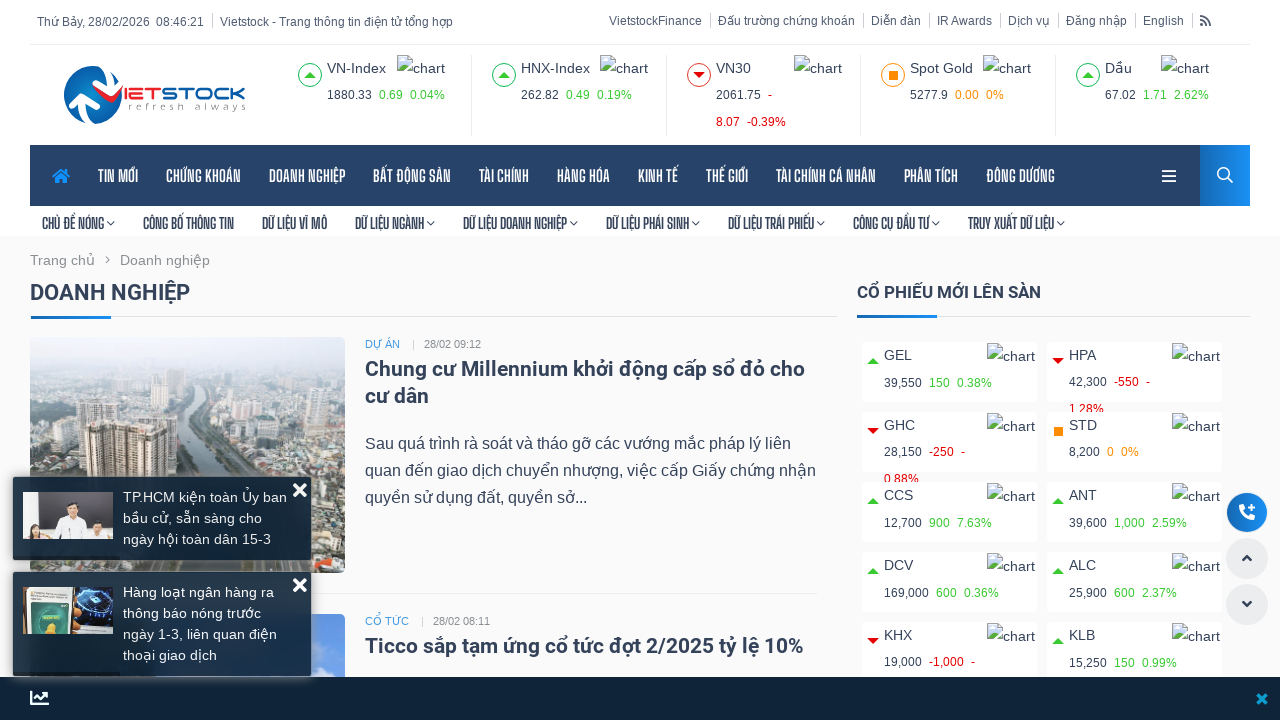

Waited for news content container to load
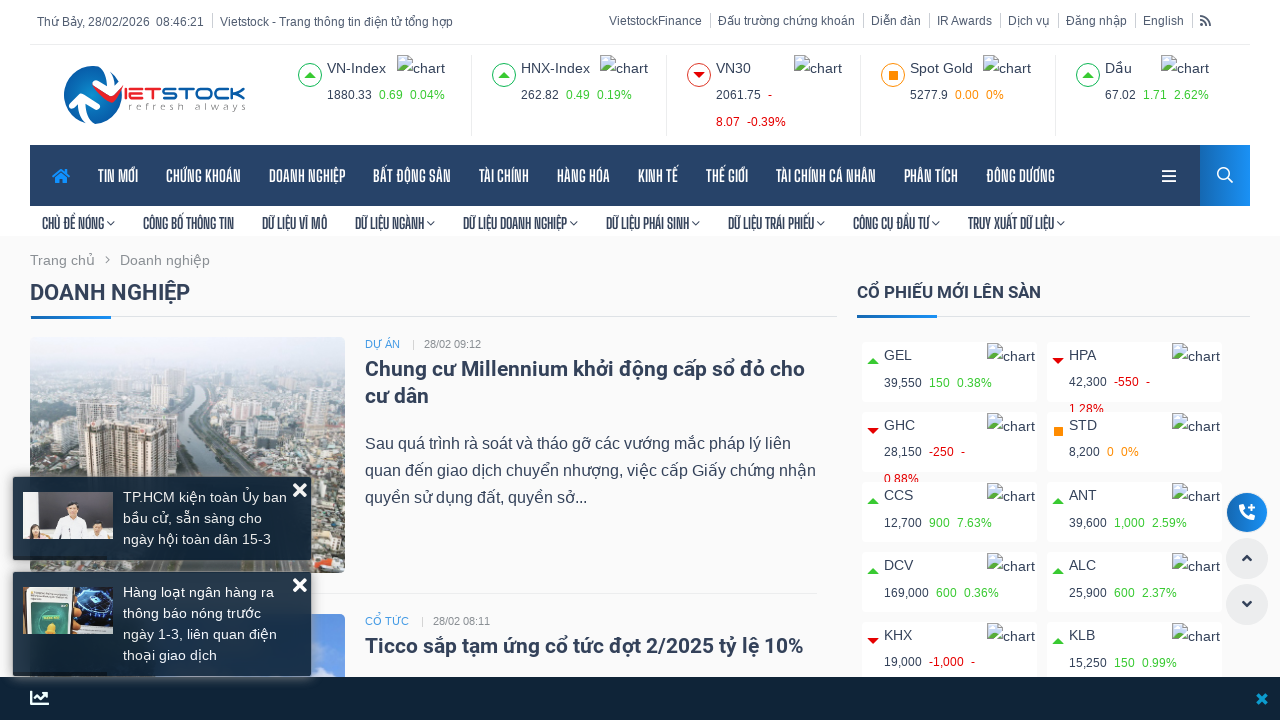

Waited for news article title to load
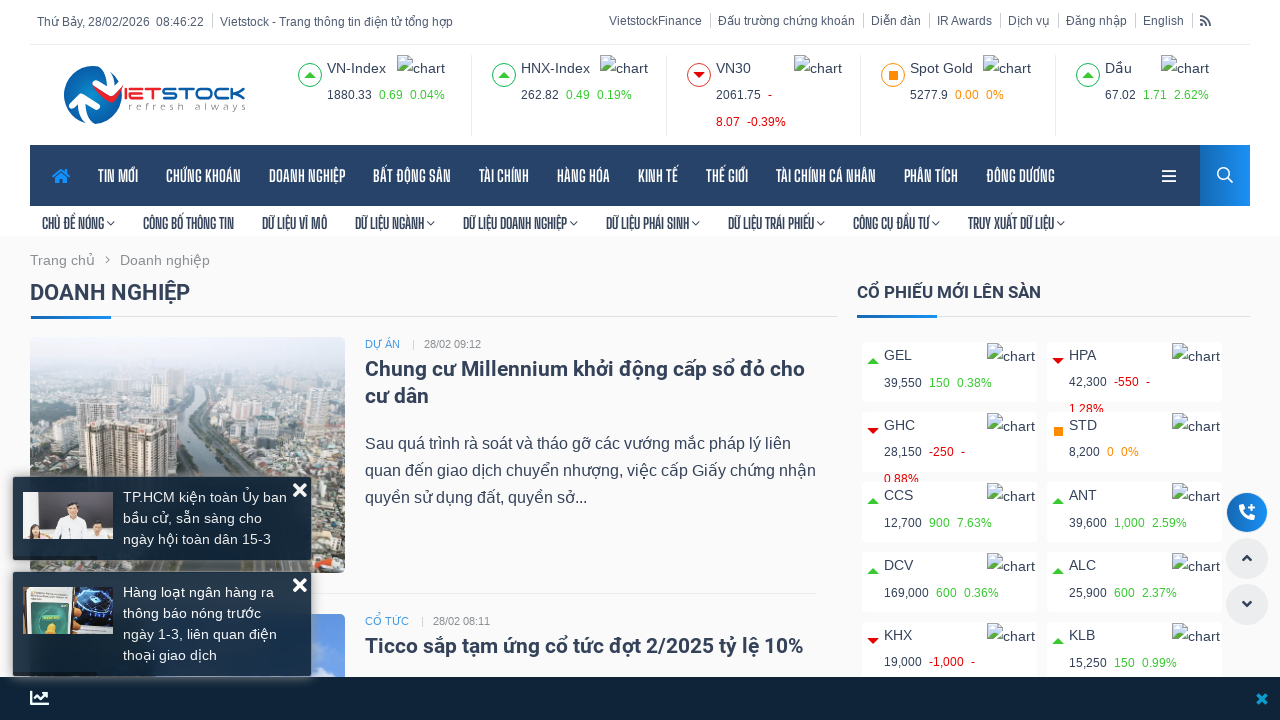

Clicked next page button to navigate to next page of results at (795, 360) on xpath=//*[@id="page-next "]/a
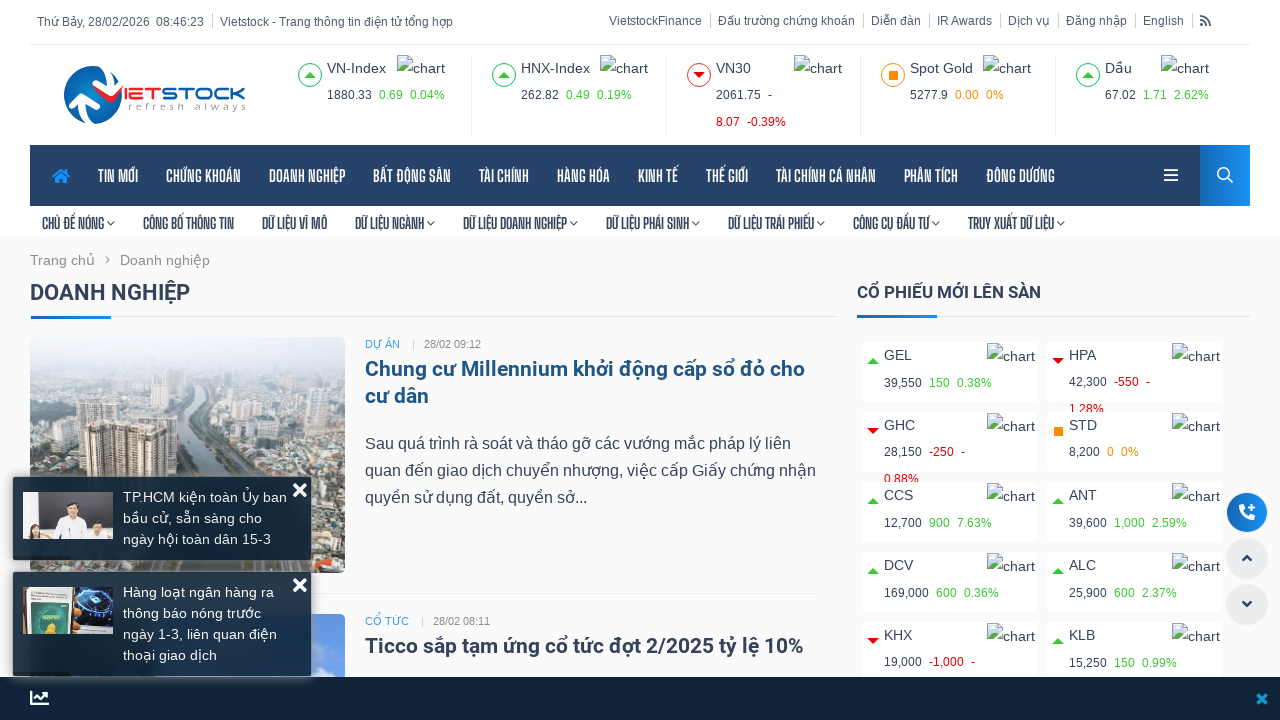

Waited for page content to reload after pagination
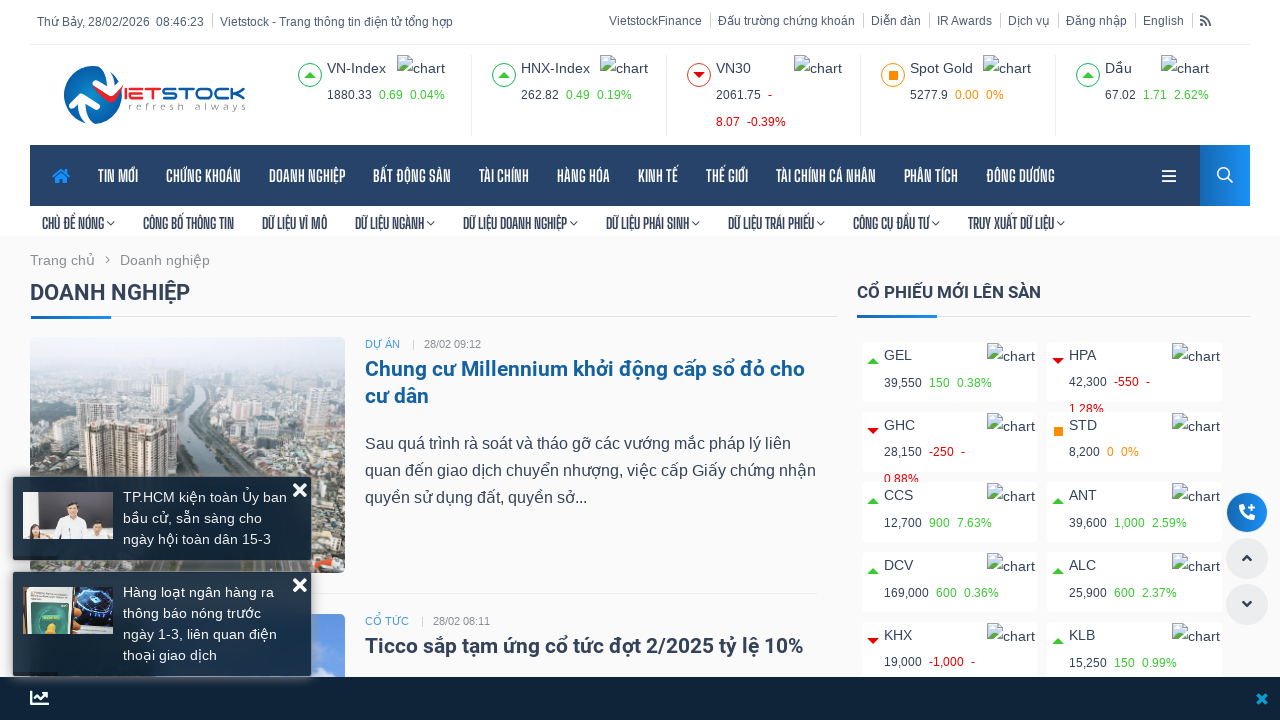

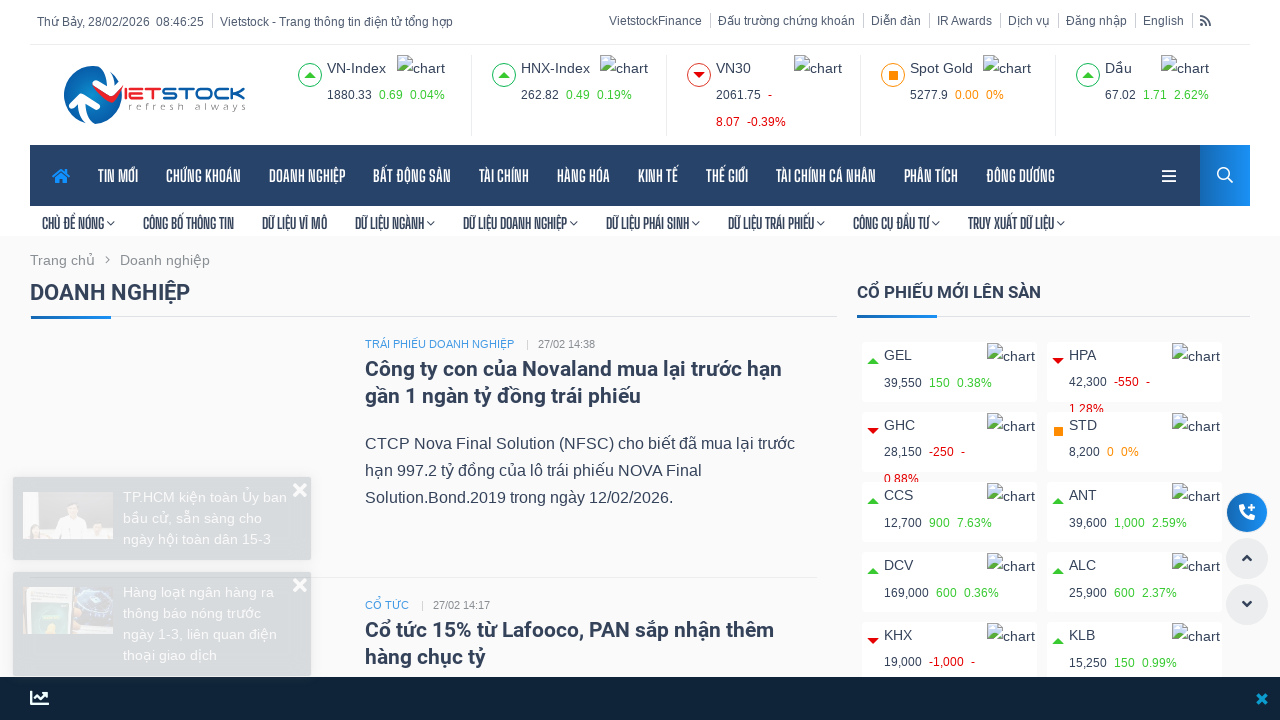